Tests dropdown selection functionality using different selection methods

Starting URL: https://rahulshettyacademy.com/AutomationPractice/

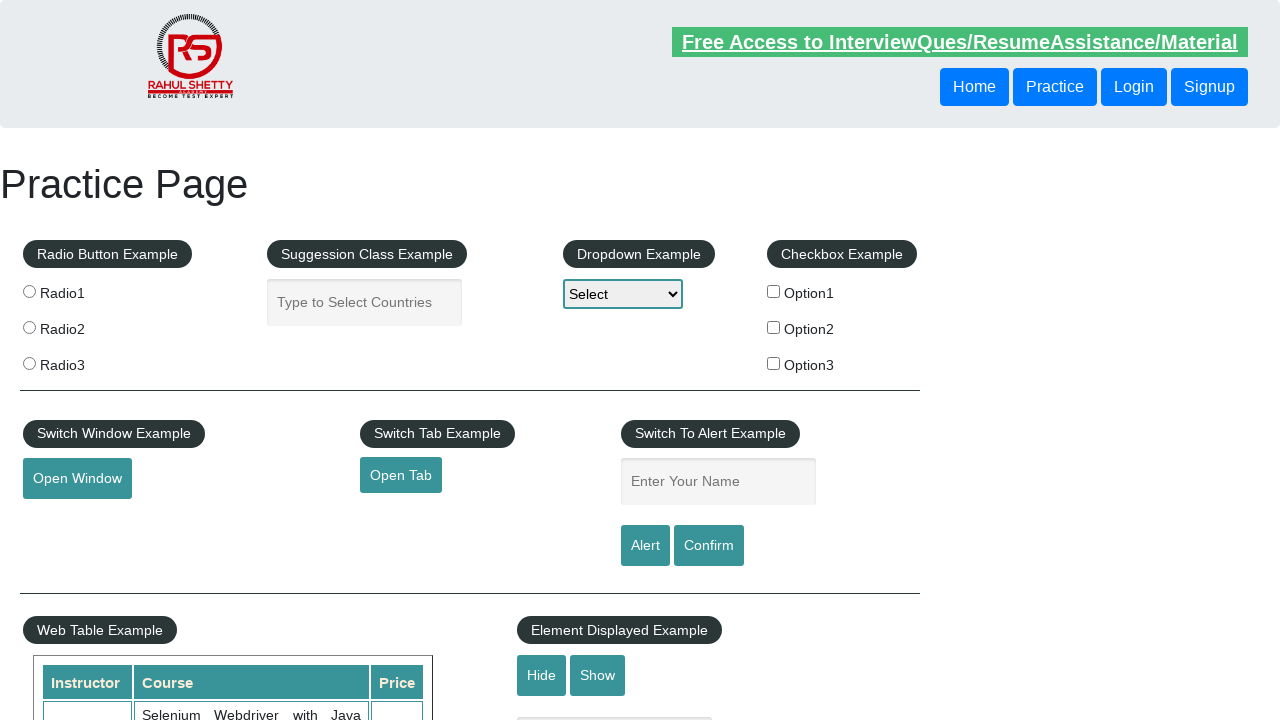

Selected dropdown option by index 1 (Option1) on select[name='dropdown-class-example']
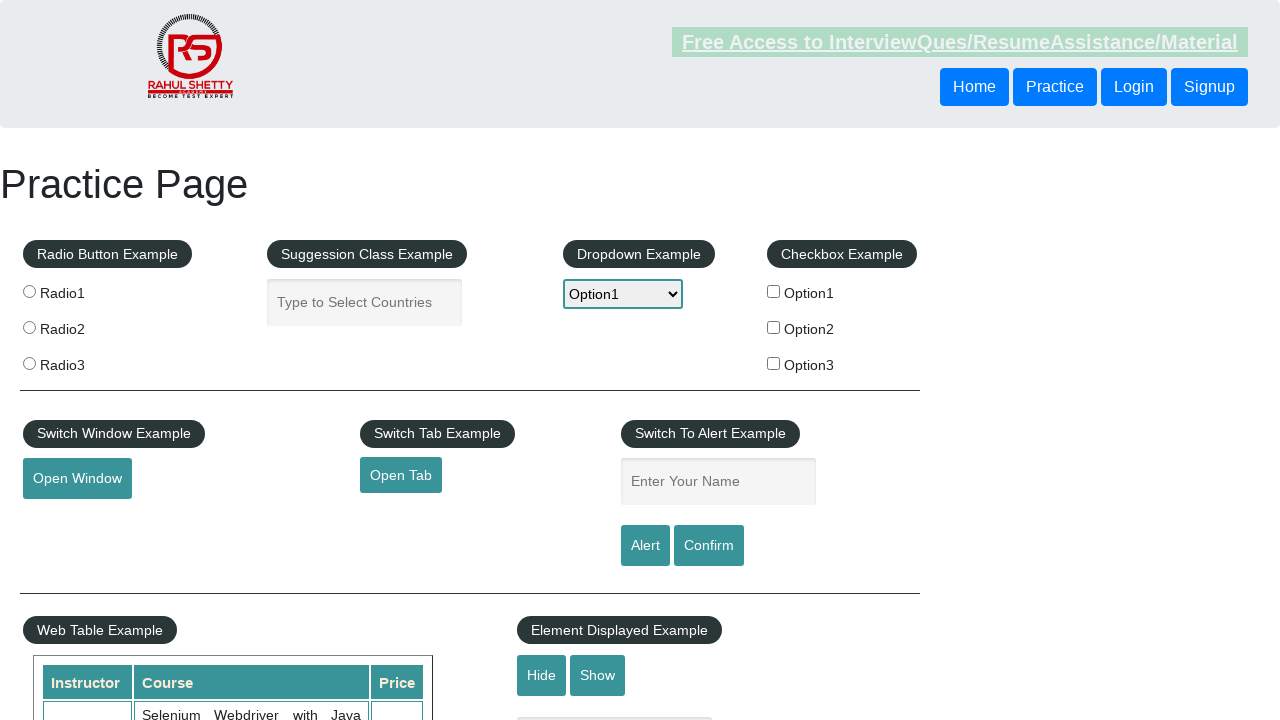

Waited 1000ms between selections
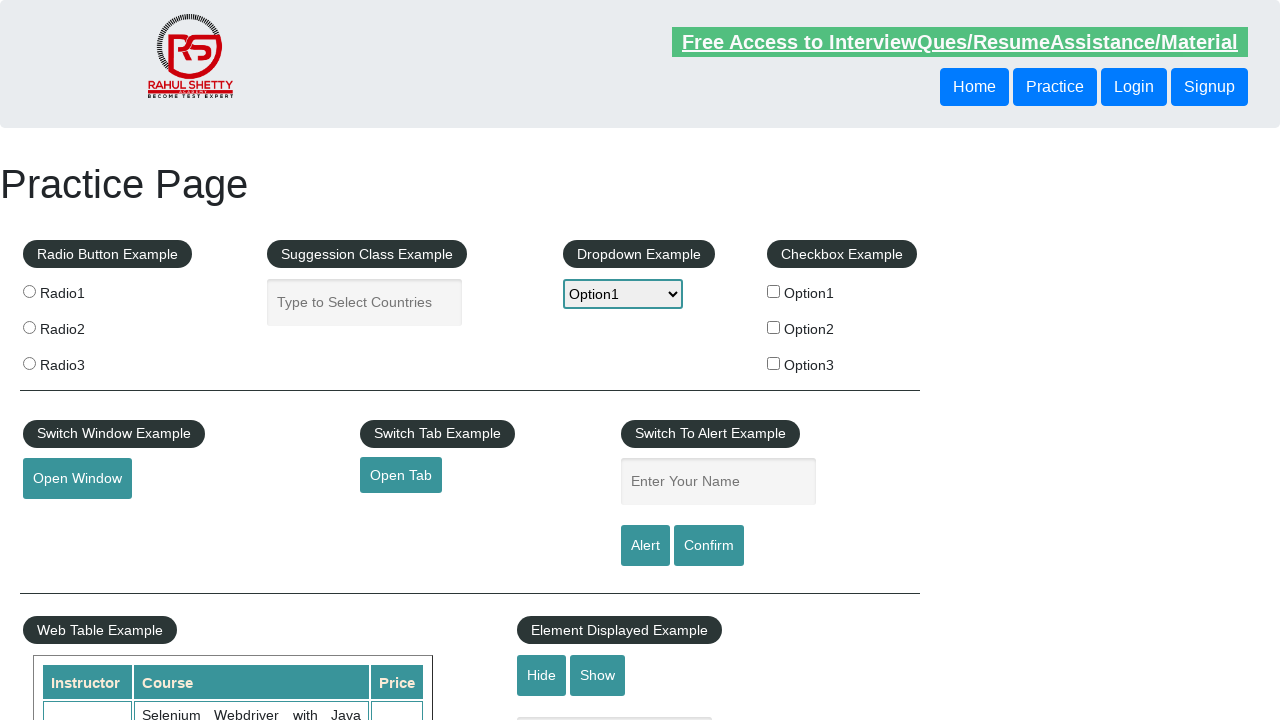

Selected dropdown option by visible text 'Option2' on select[name='dropdown-class-example']
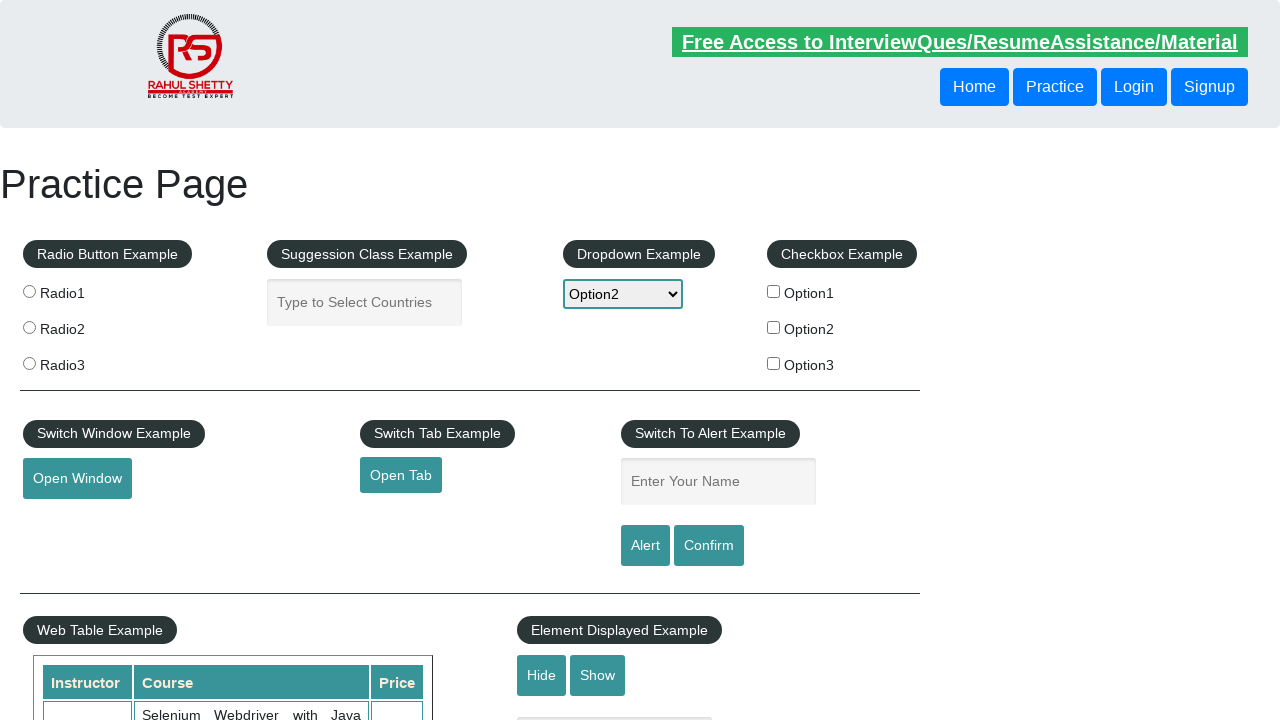

Waited 1000ms between selections
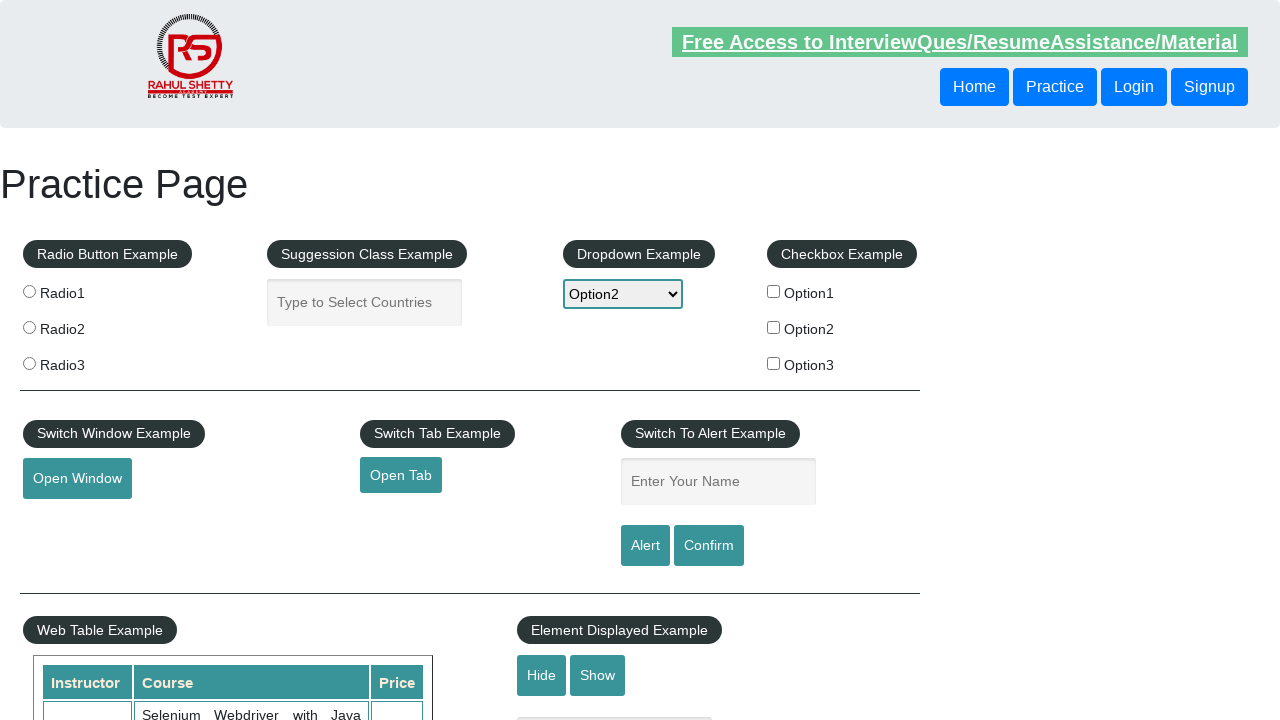

Selected dropdown option by value 'option3' on select[name='dropdown-class-example']
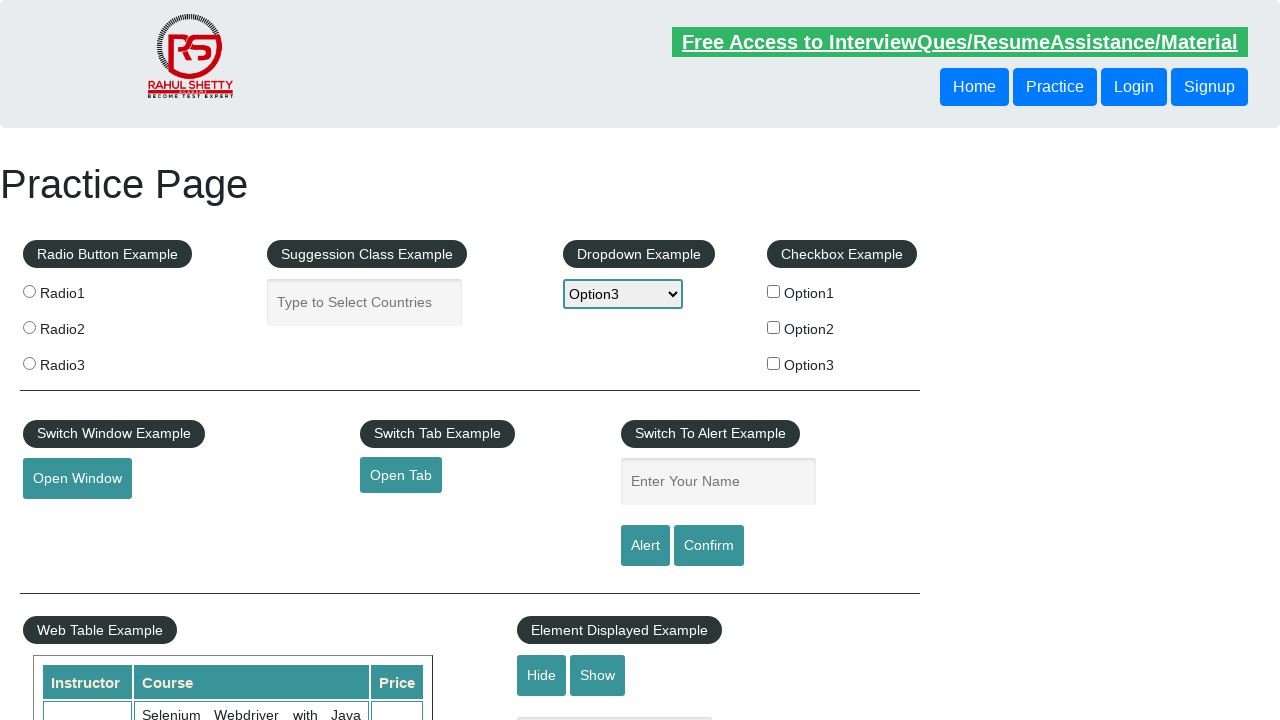

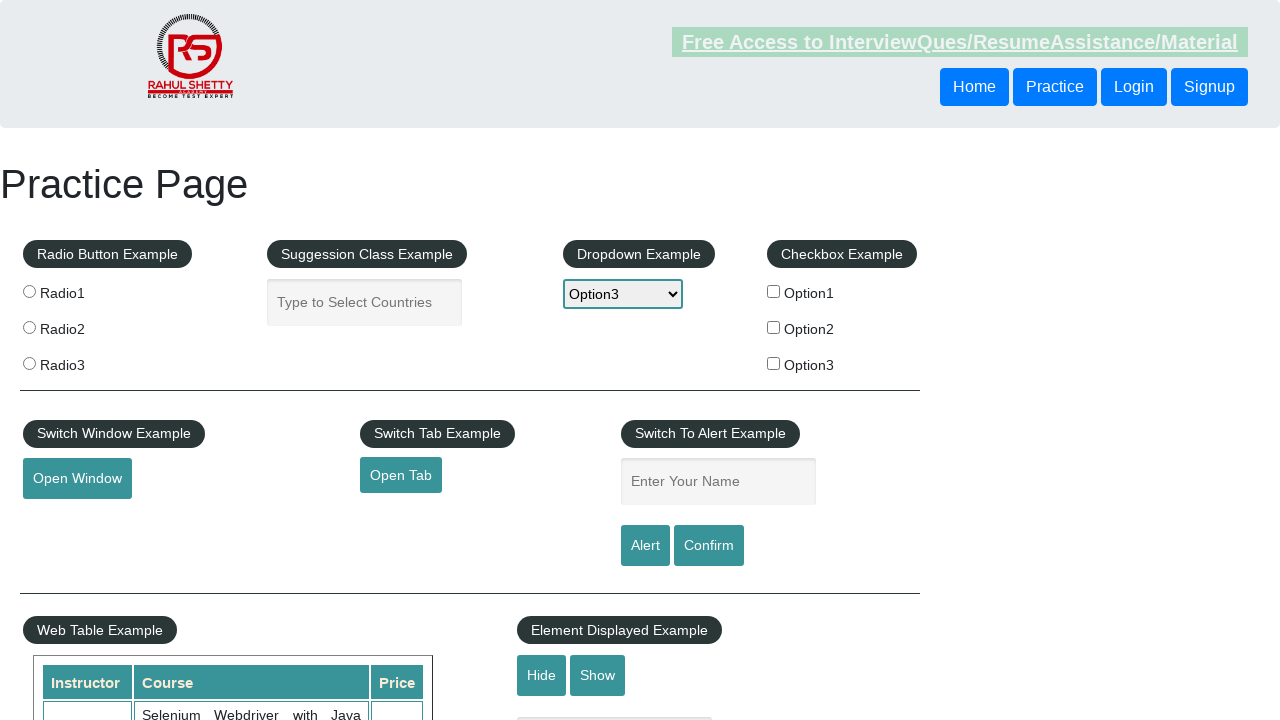